Tests that the horizontal slider element is displayed on the page after navigation

Starting URL: https://the-internet.herokuapp.com/

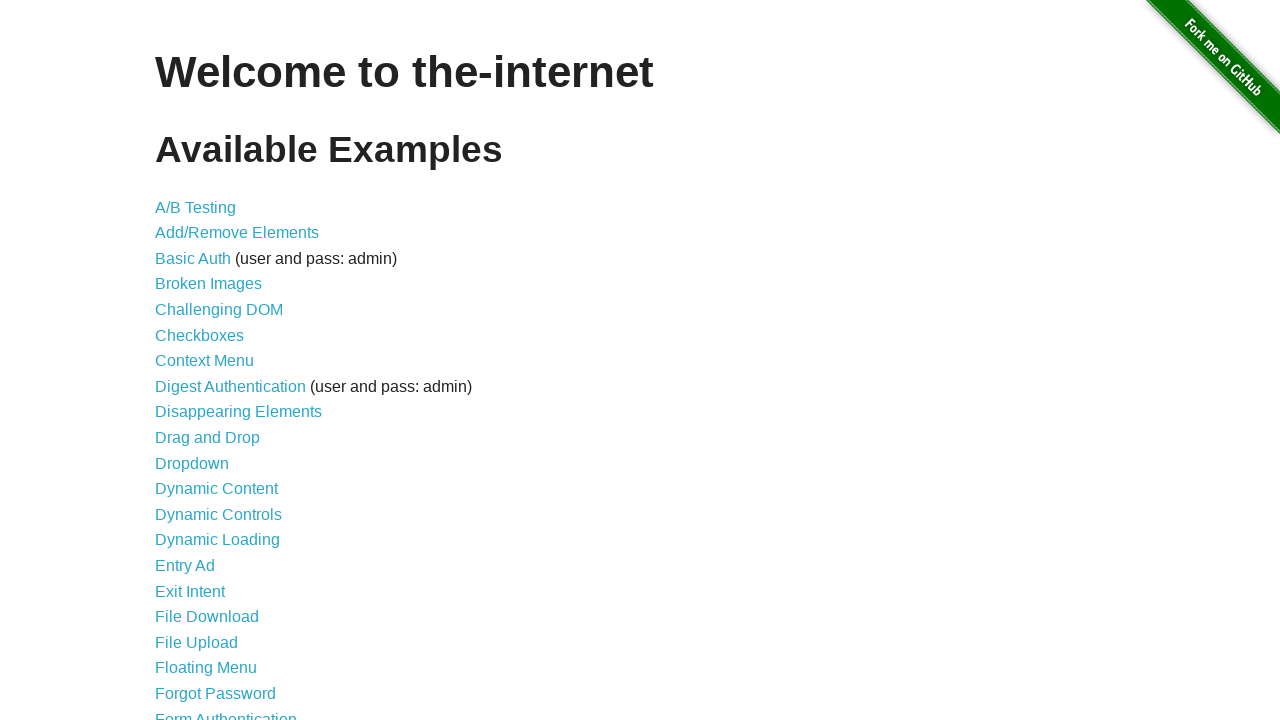

Navigated to the-internet.herokuapp.com home page
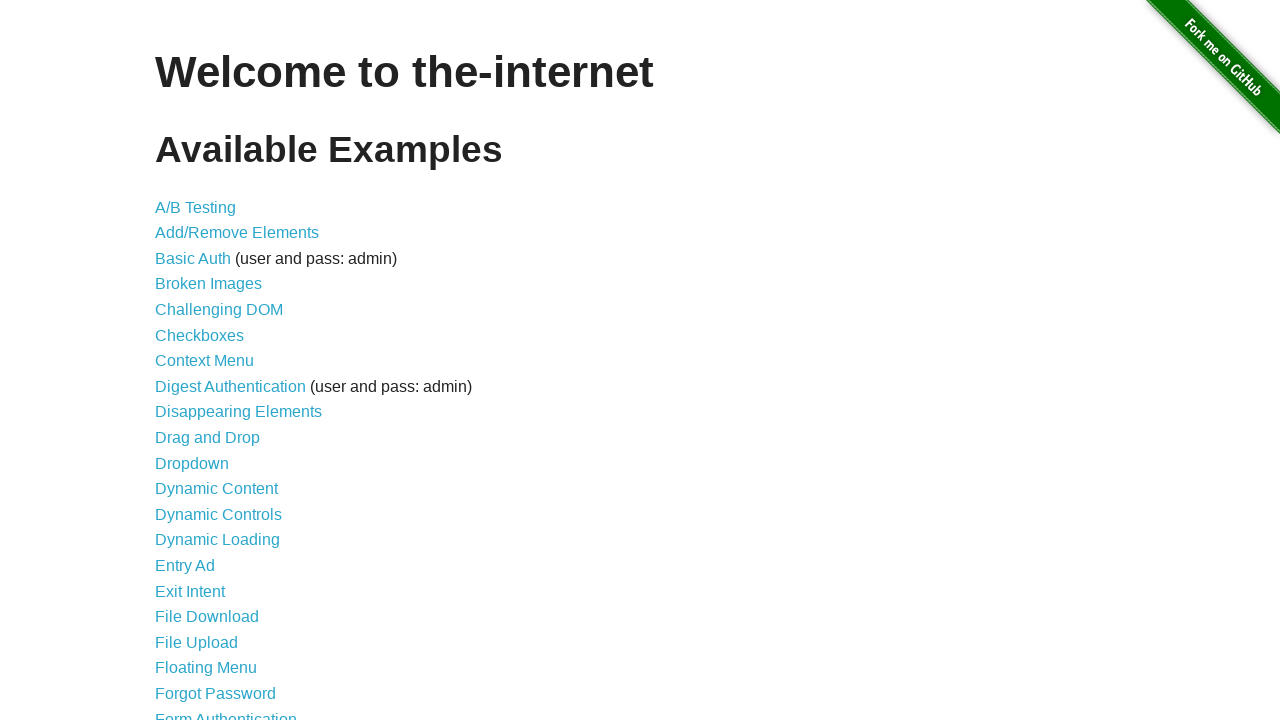

Clicked on Horizontal Slider link at (214, 361) on text=Horizontal Slider
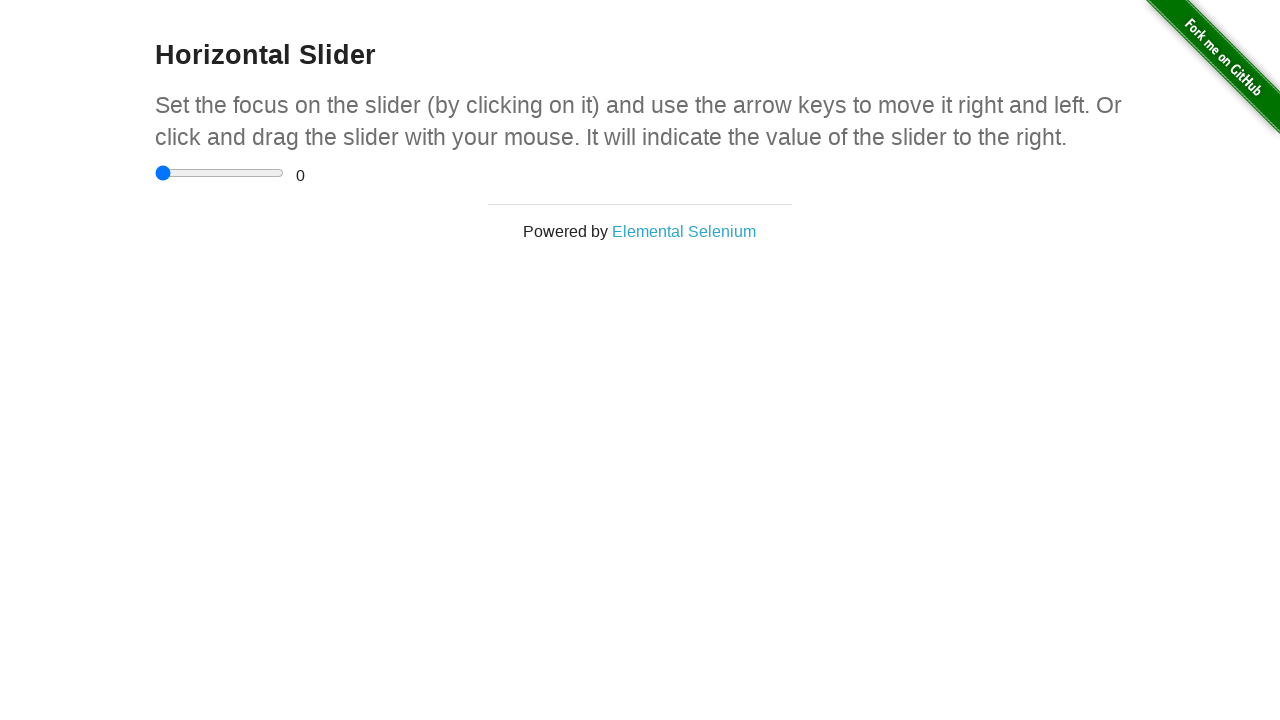

Located the horizontal slider element
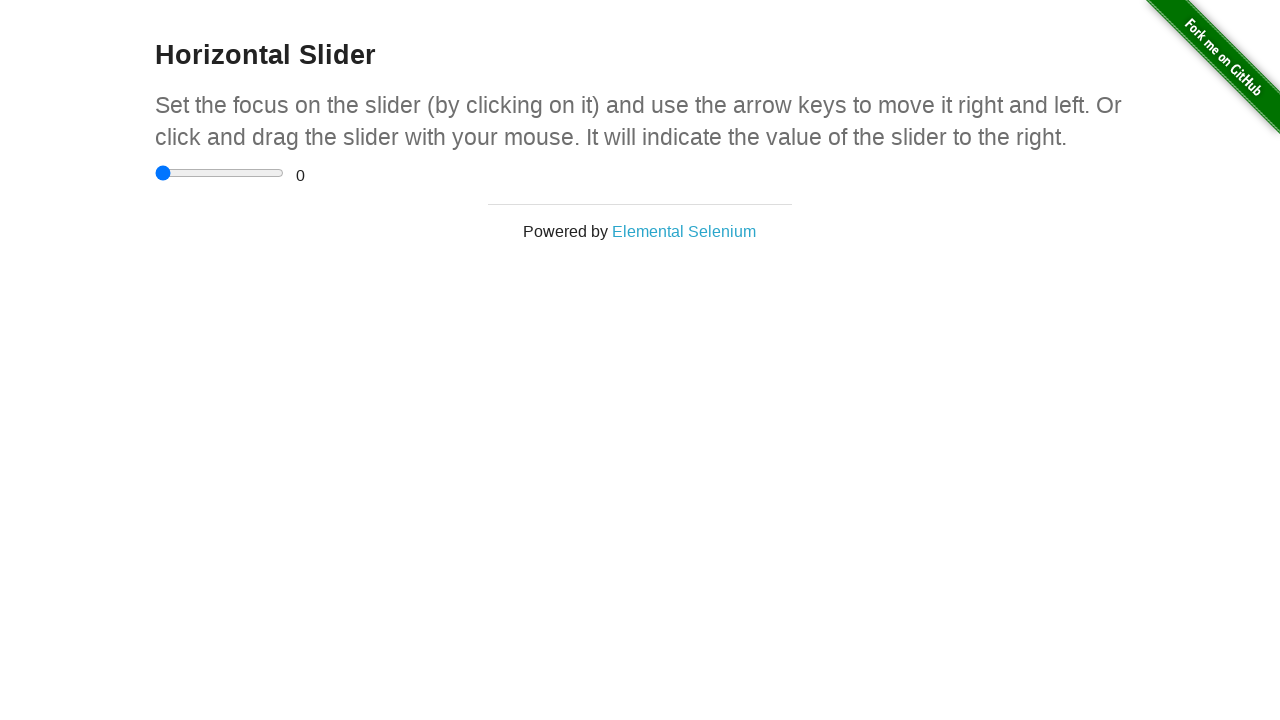

Verified that the horizontal slider is displayed on the page
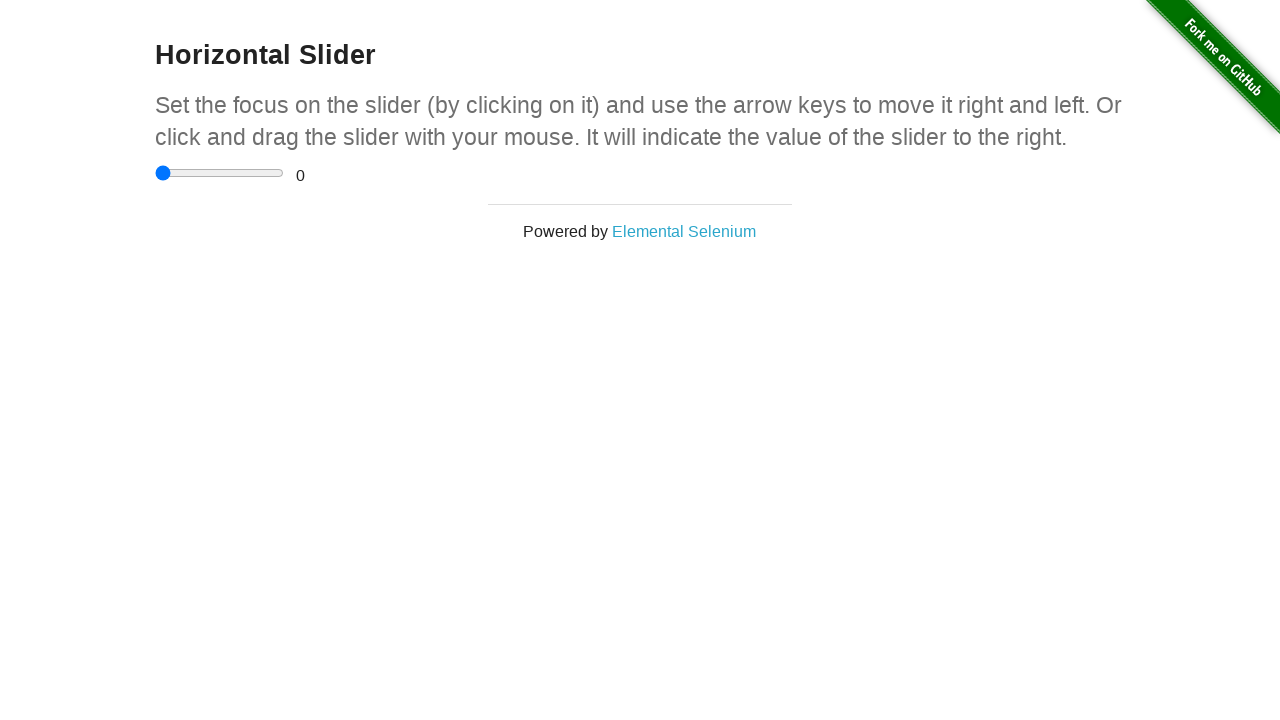

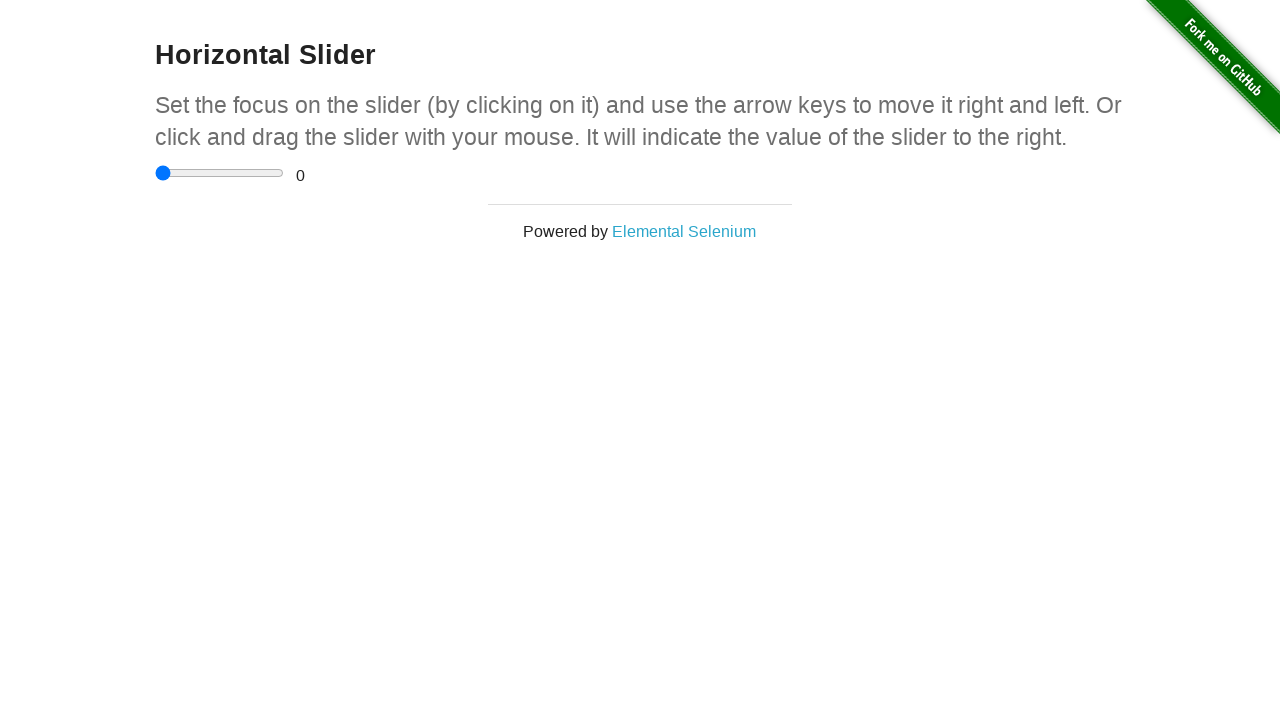